Tests a sample todo app by clicking on existing todo items, adding a new todo item with custom text, and verifying the new item was added

Starting URL: https://lambdatest.github.io/sample-todo-app/

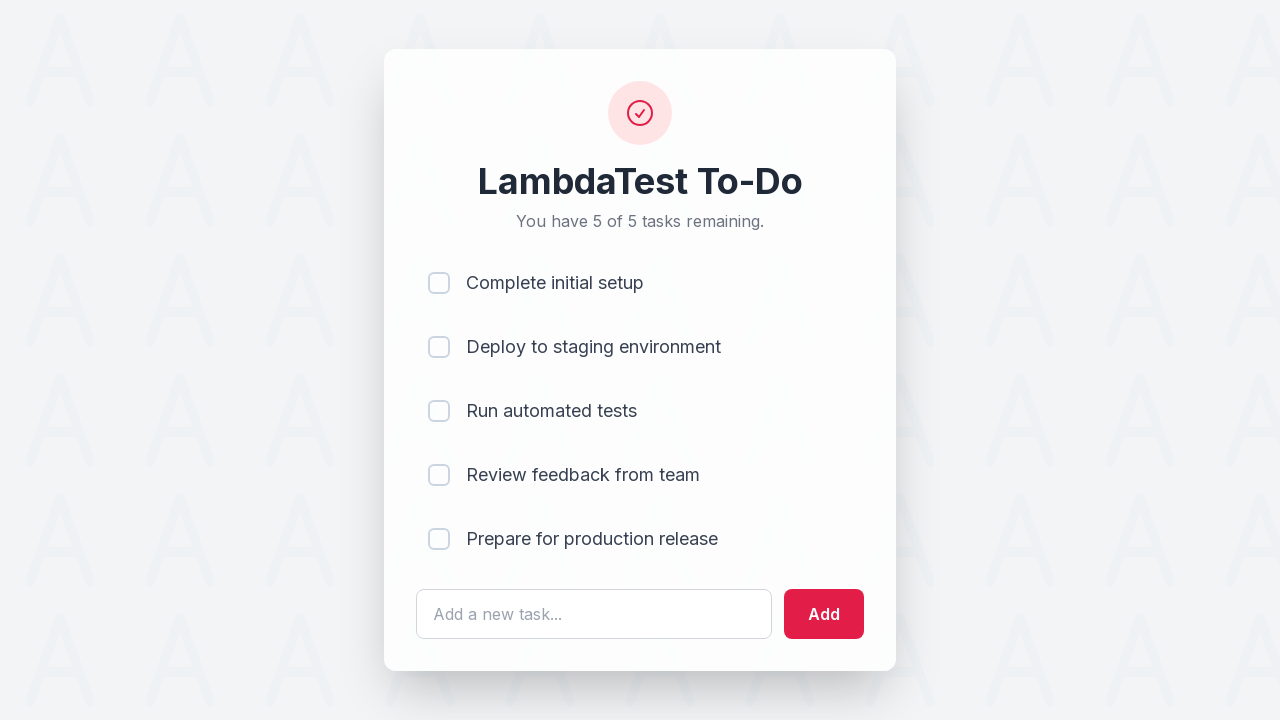

Clicked first todo item to mark as complete at (439, 283) on input[name='li1']
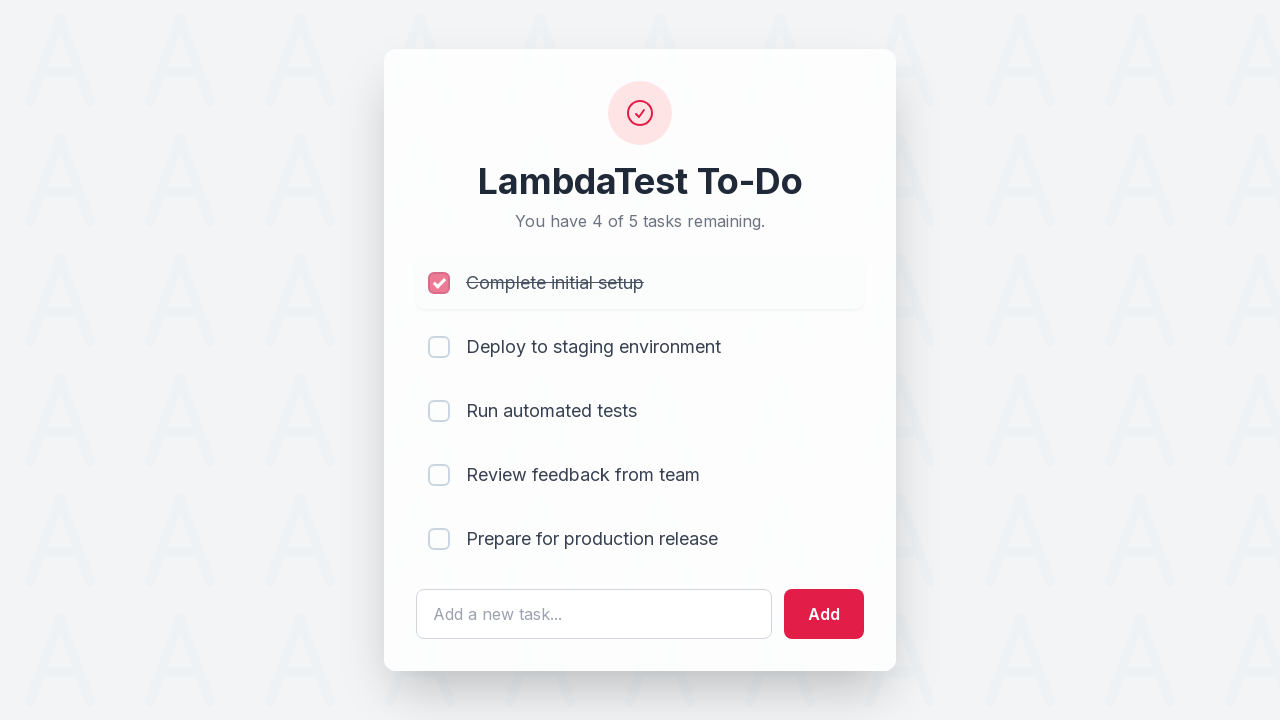

Clicked second todo item to mark as complete at (439, 347) on input[name='li2']
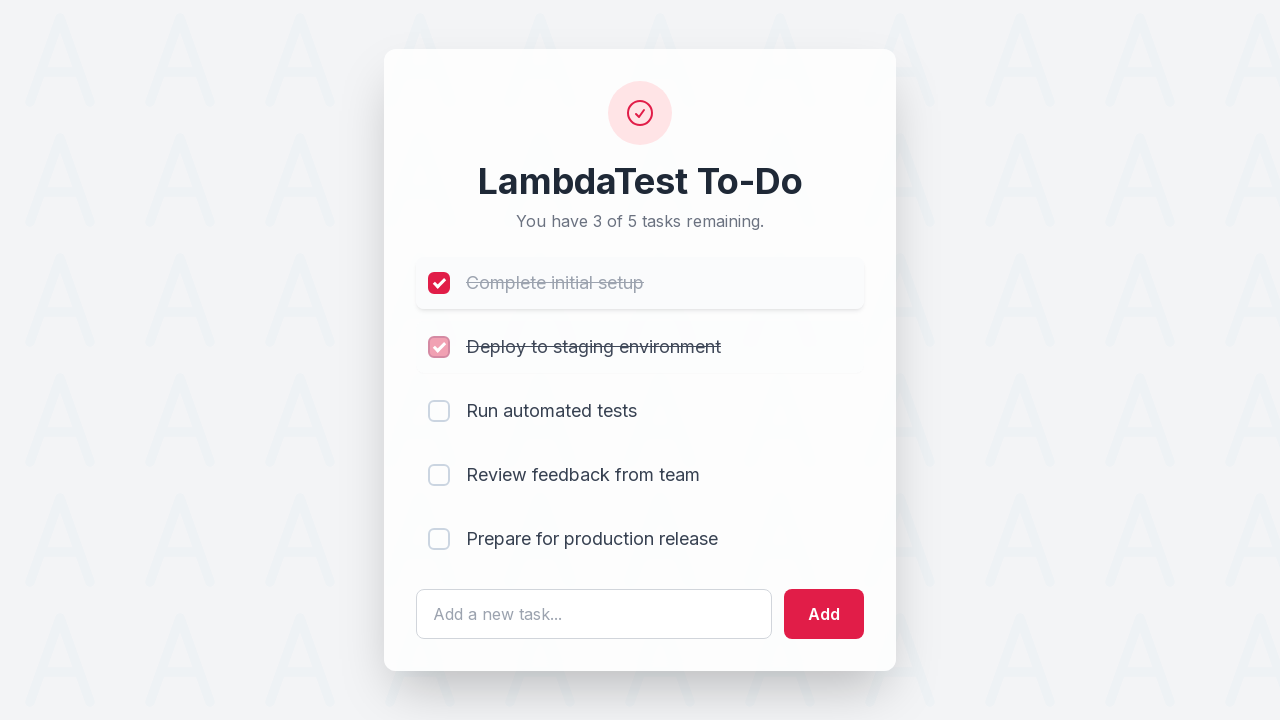

Entered new todo item text: 'Happy Testing at LambdaTest' on #sampletodotext
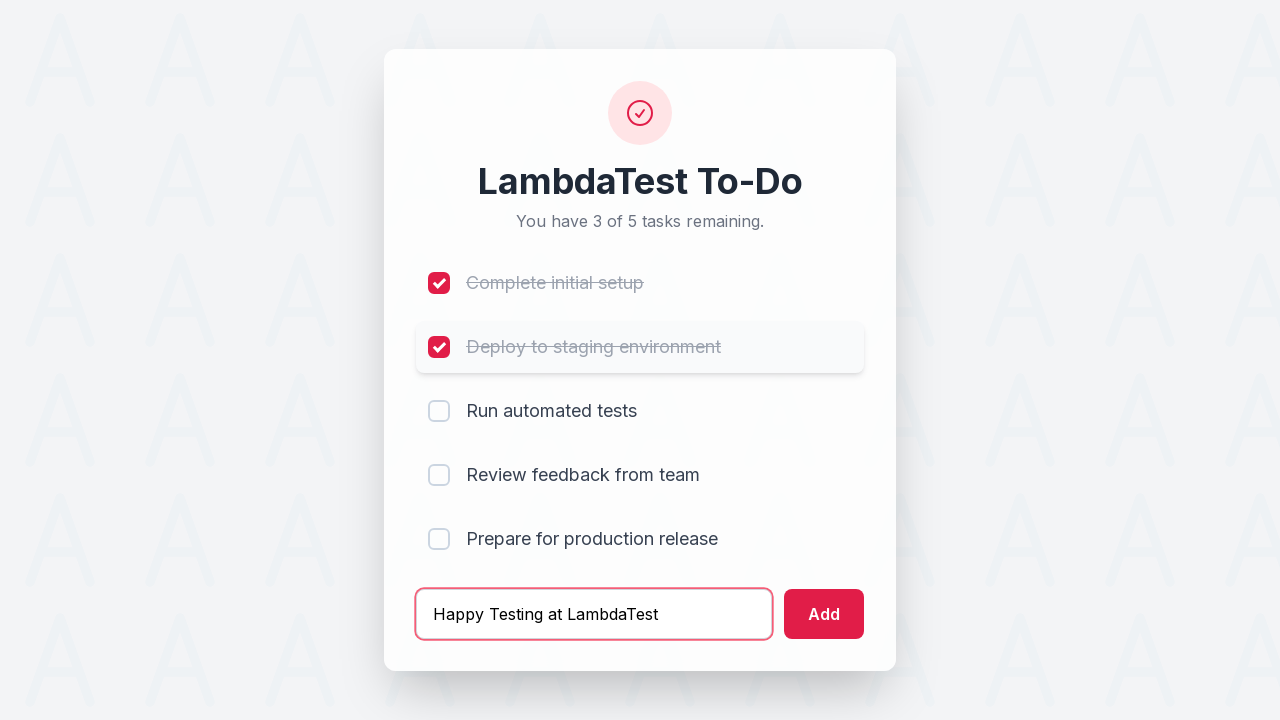

Clicked add button to add new todo item at (824, 614) on #addbutton
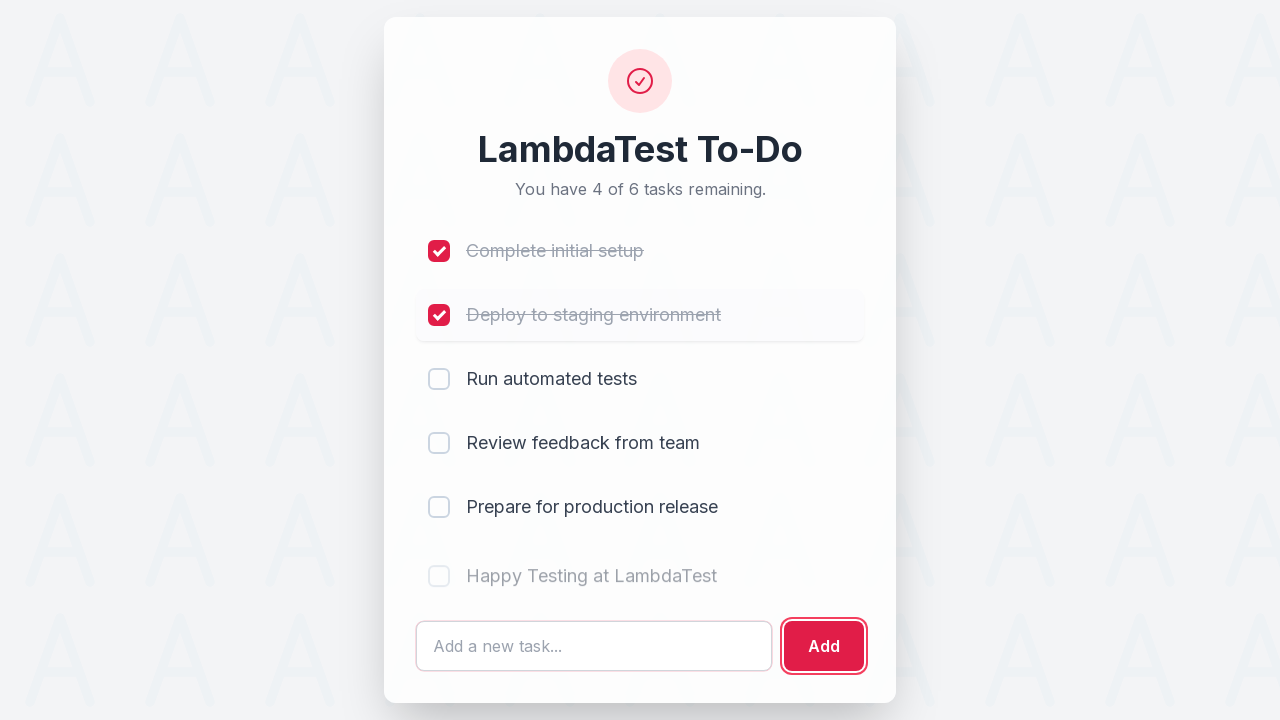

New todo item successfully added and visible on page
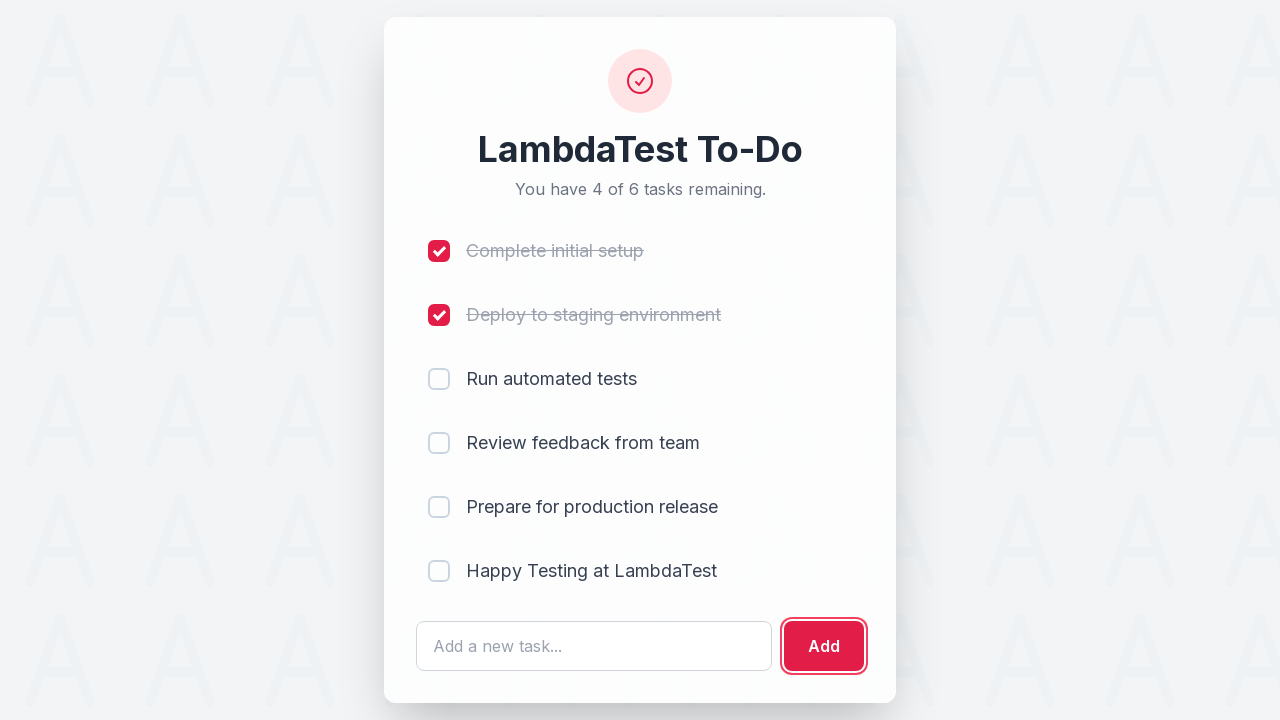

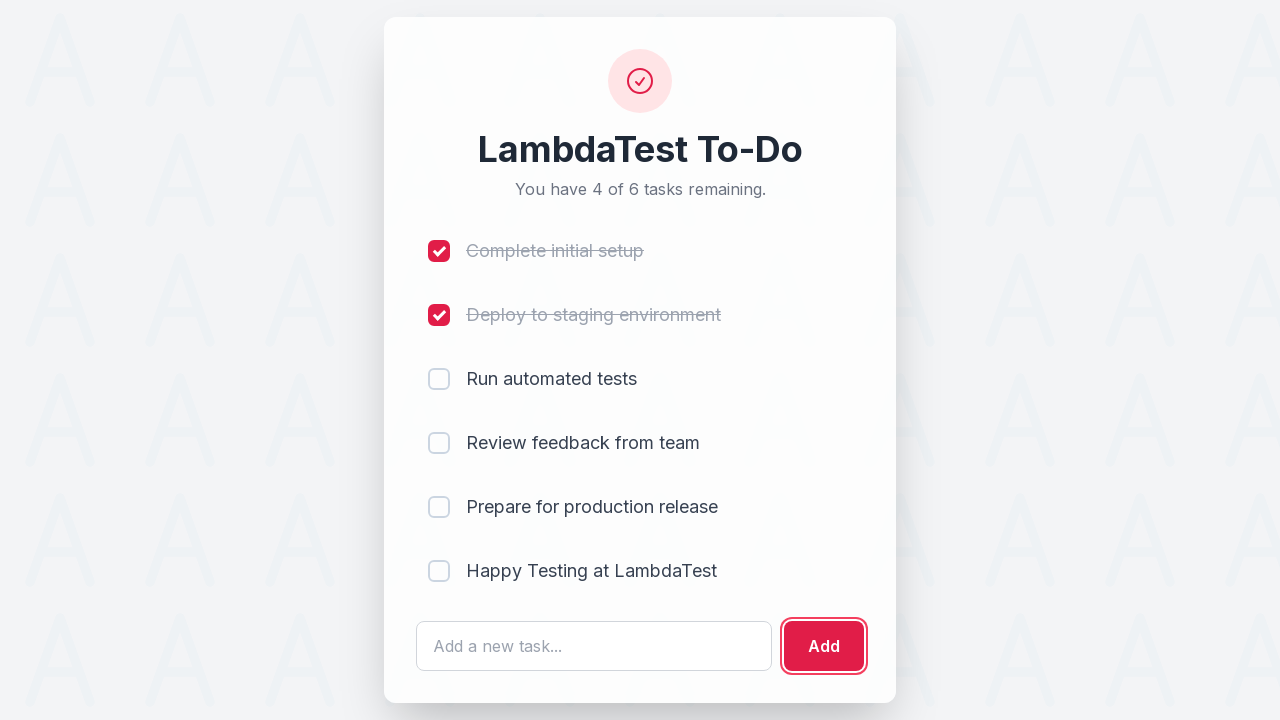